Tests single select dropdown functionality by selecting a language option from a dropdown menu and submitting the form to verify the selection is displayed correctly.

Starting URL: https://www.qa-practice.com/elements/select/single_select

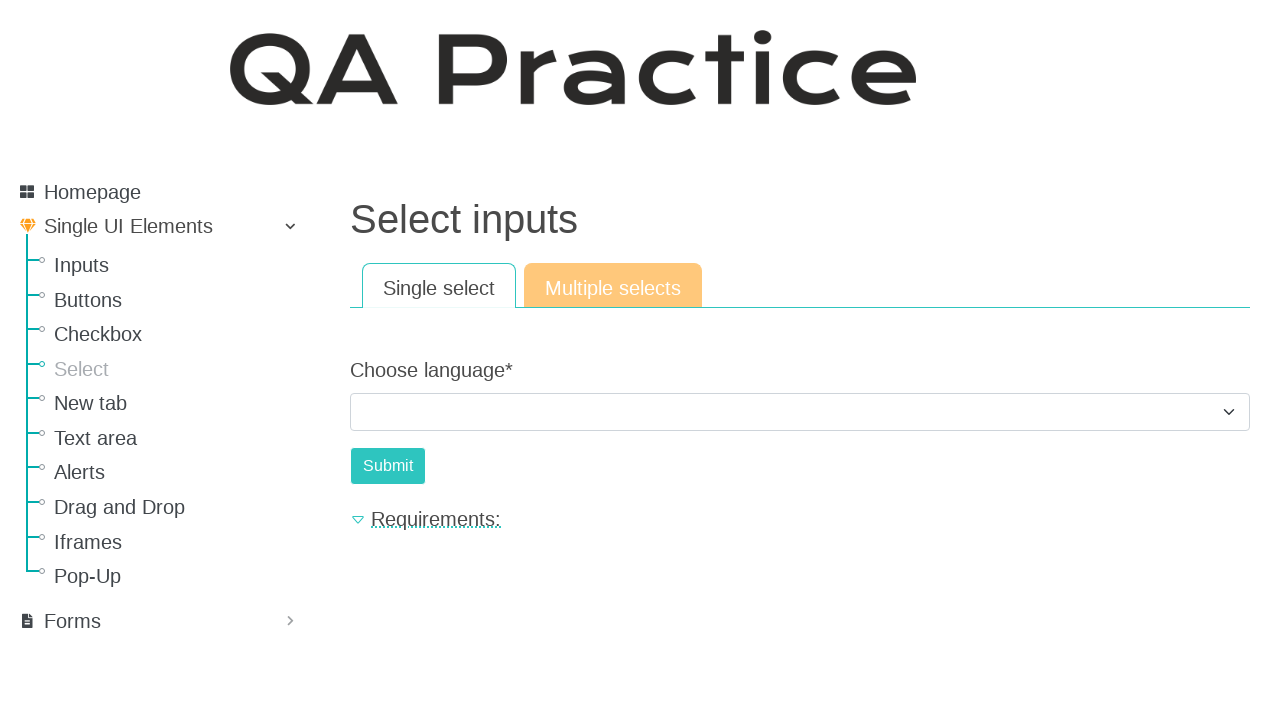

Selected 'C#' from the language dropdown menu on select#id_choose_language
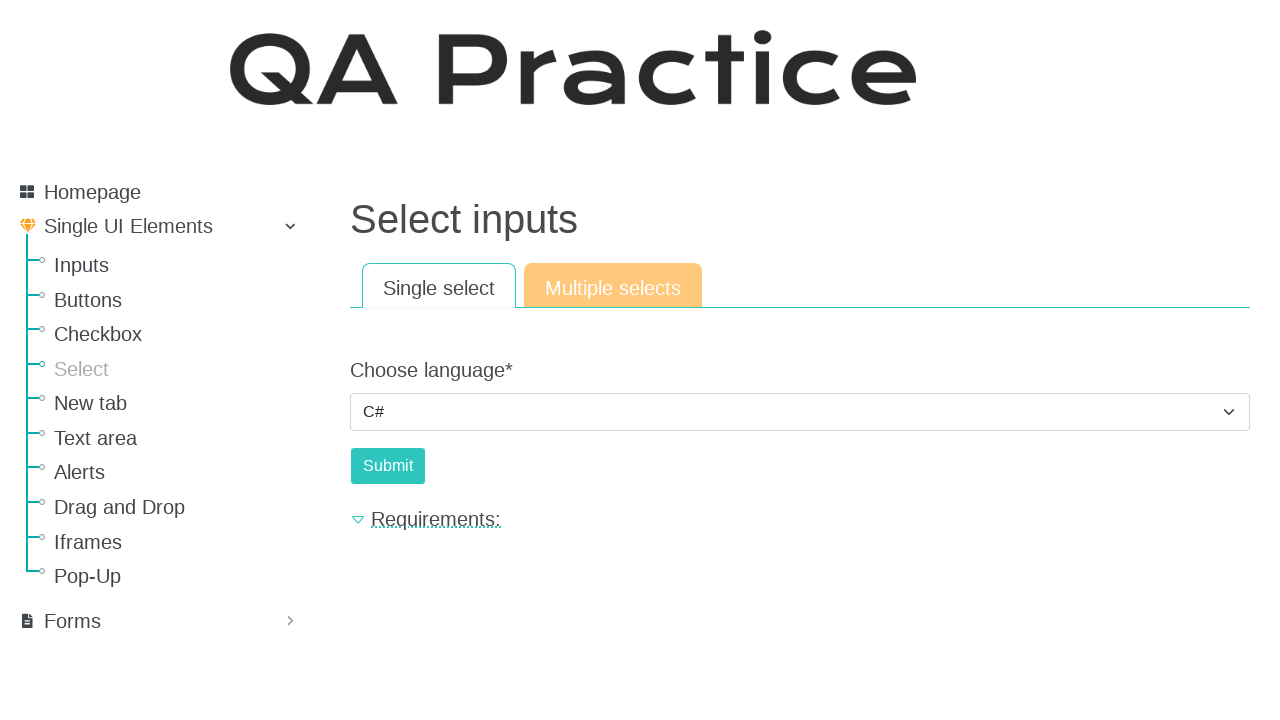

Clicked the submit button to submit the form at (388, 466) on input#submit-id-submit
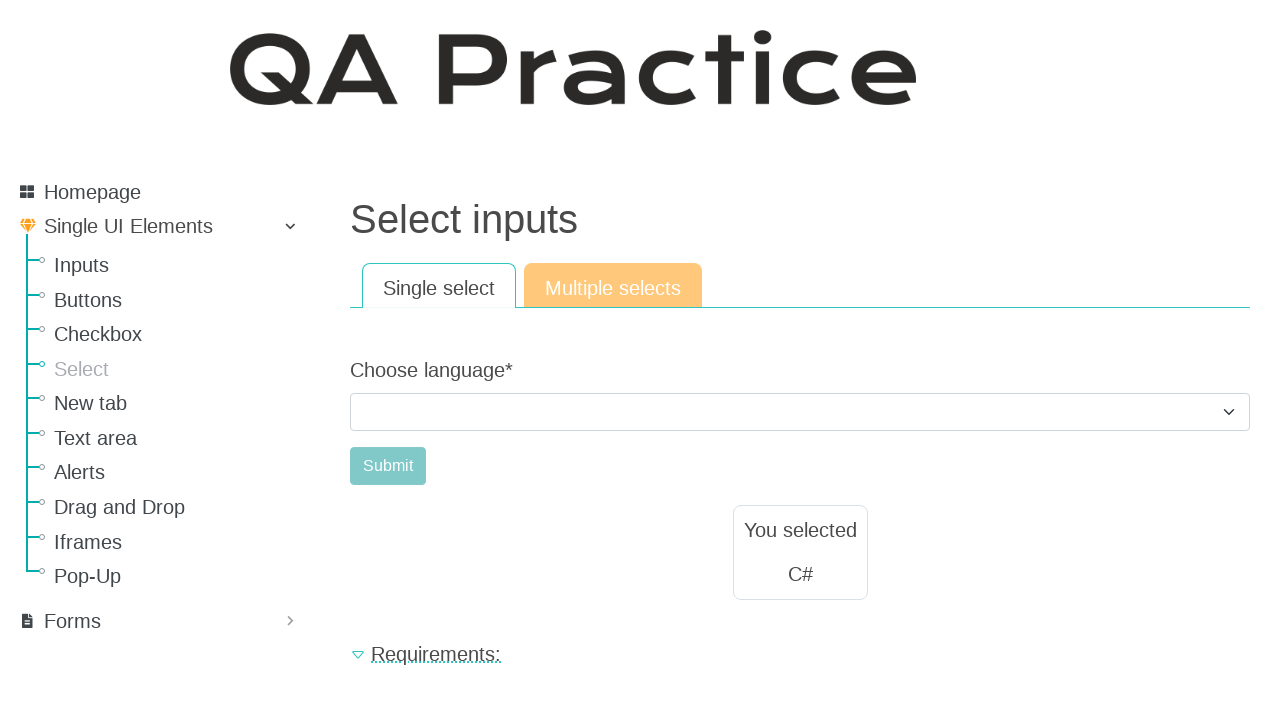

Result text appeared, confirming the selection was submitted successfully
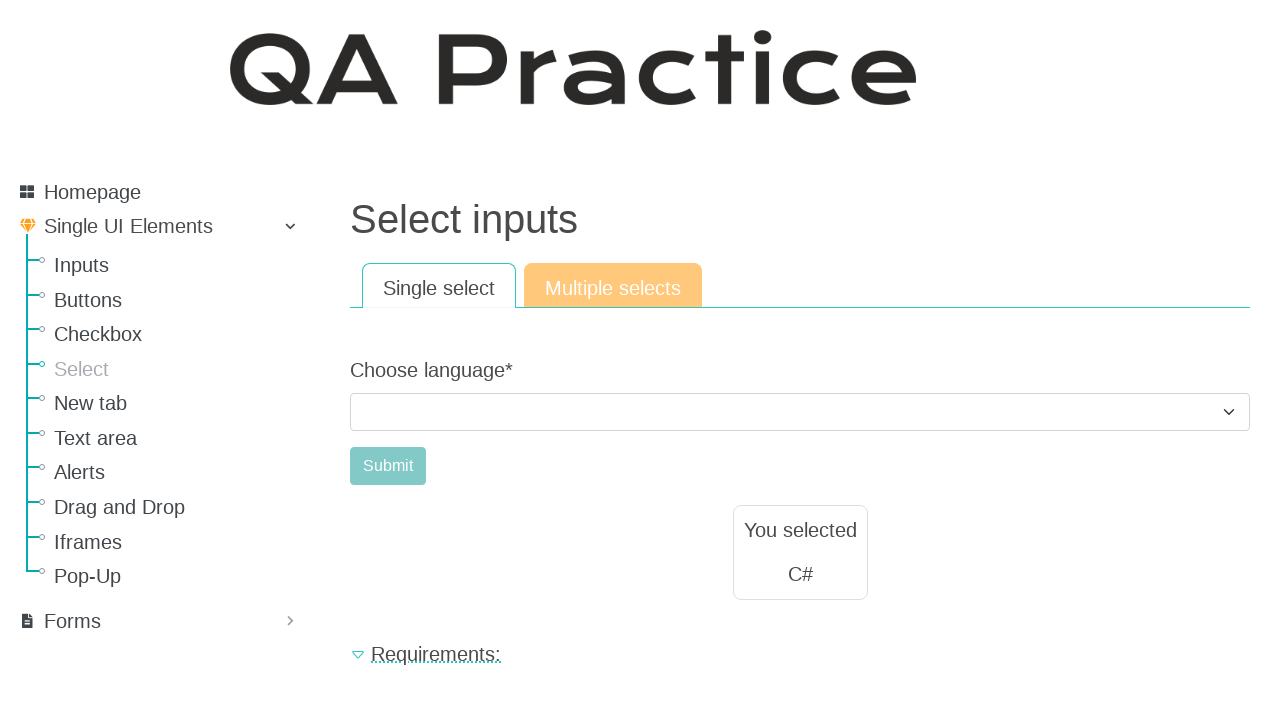

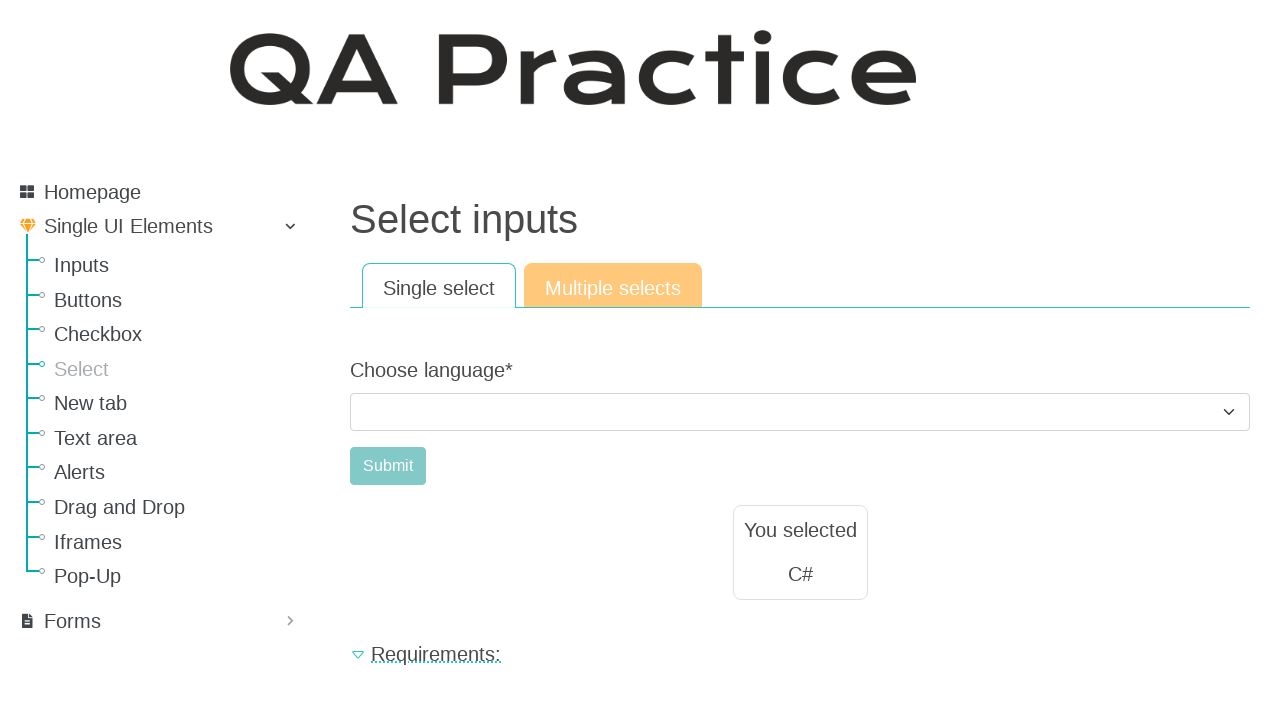